Tests JavaScript alert handling by triggering different types of alerts and interacting with them (accepting and dismissing)

Starting URL: https://rahulshettyacademy.com/AutomationPractice/

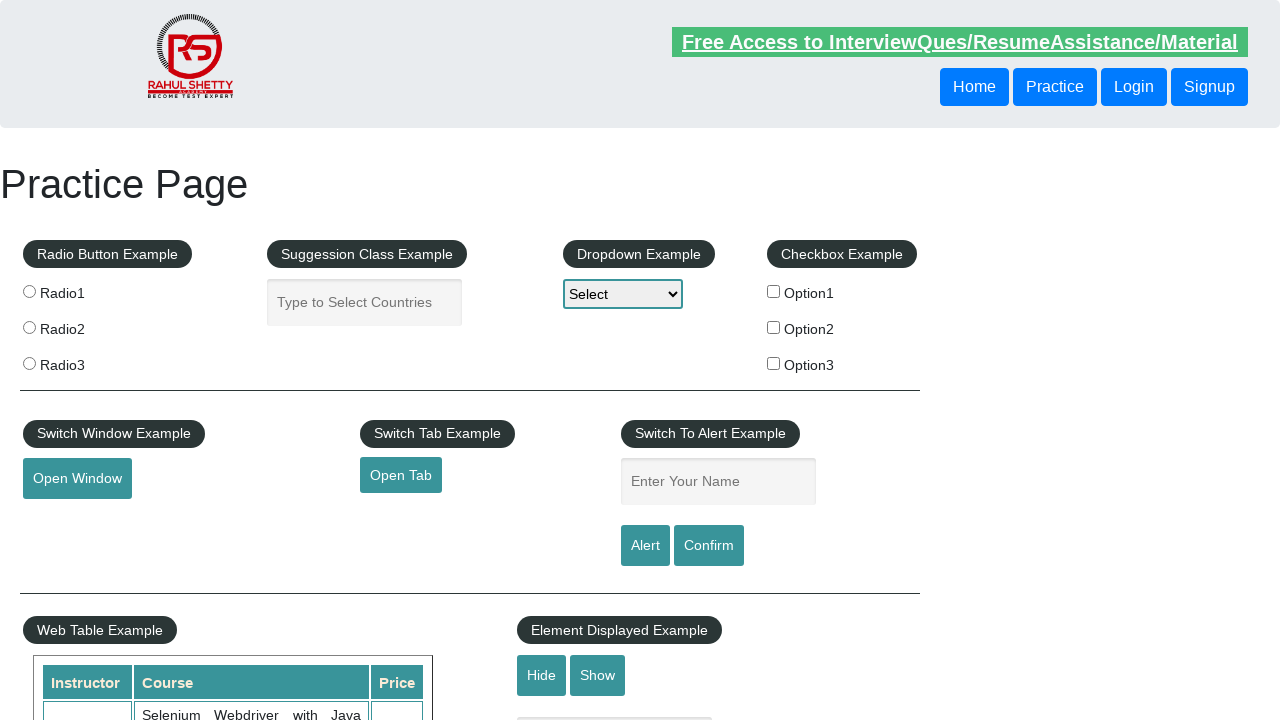

Filled name input field with 'Esraa' on input[id='name']
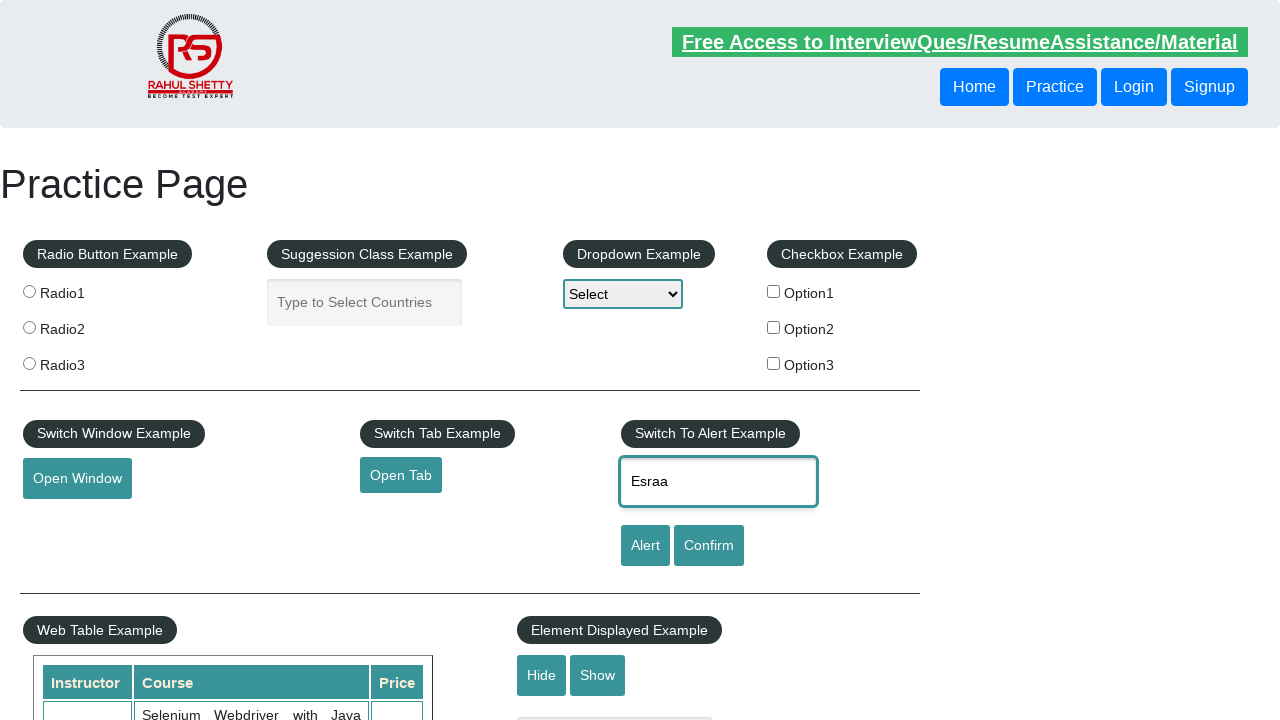

Set up dialog handler to accept alerts
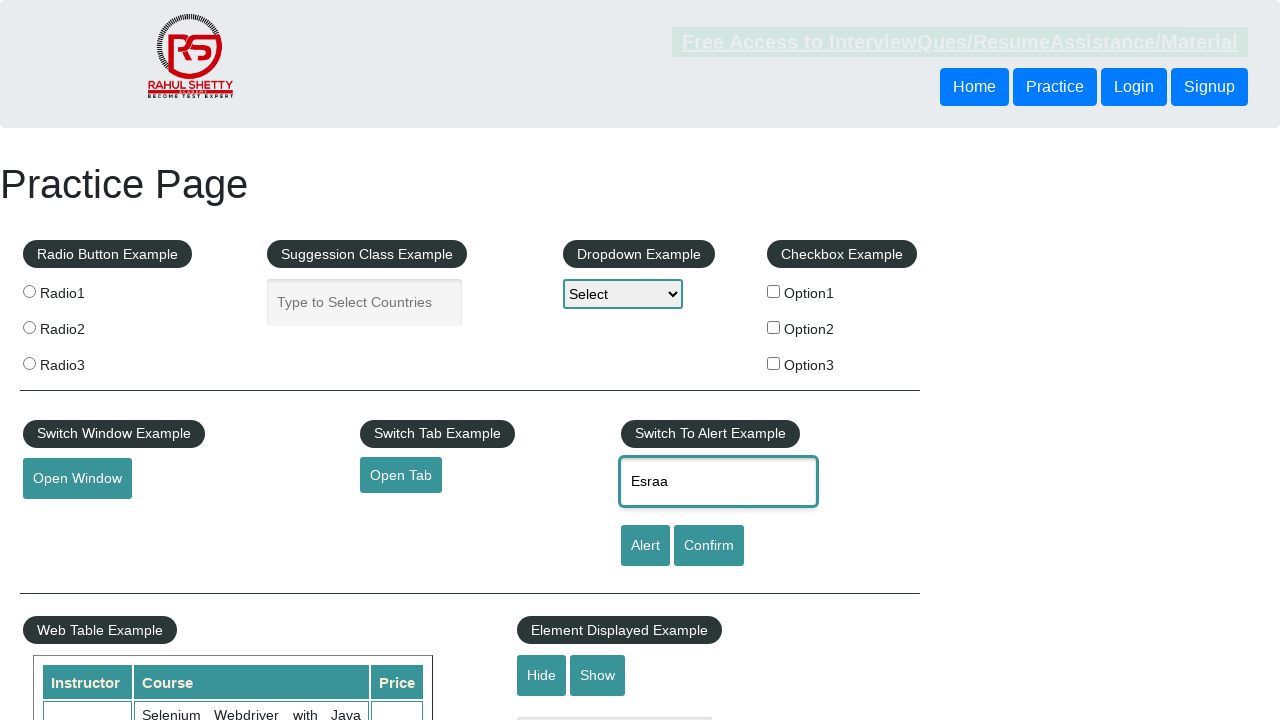

Clicked alert button and accepted the JavaScript alert at (645, 546) on #alertbtn
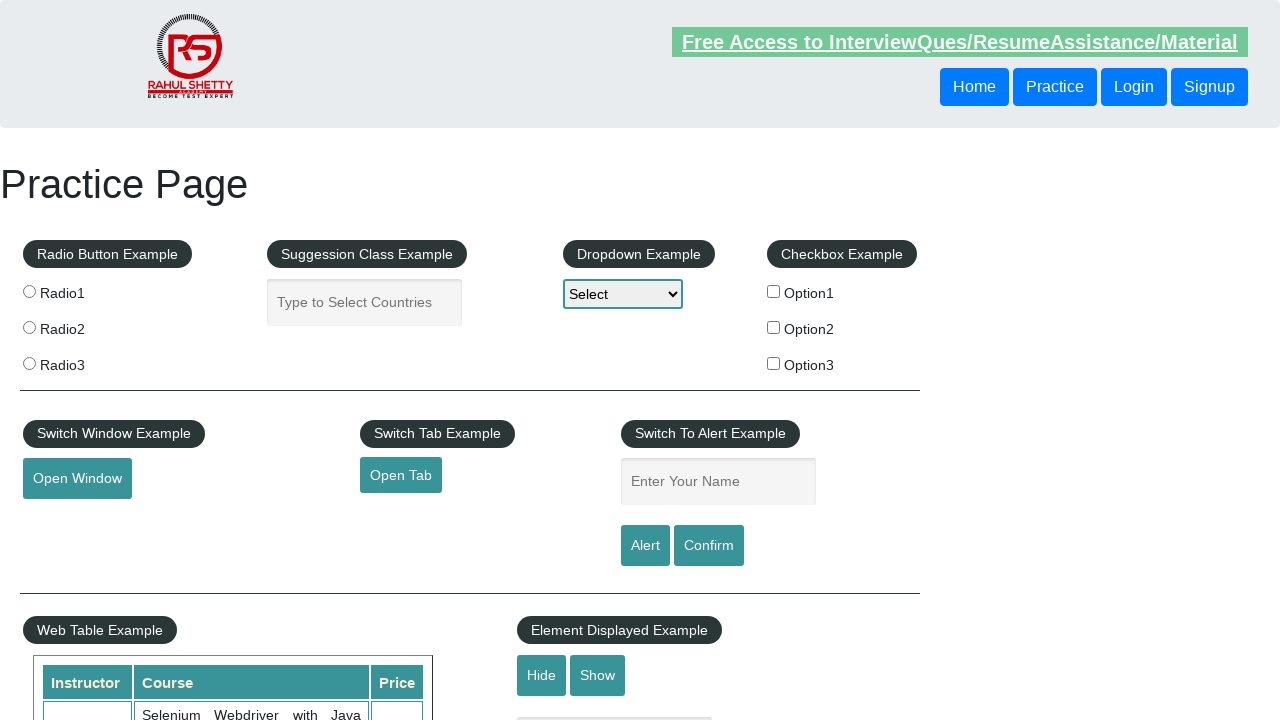

Set up dialog handler to dismiss confirmations
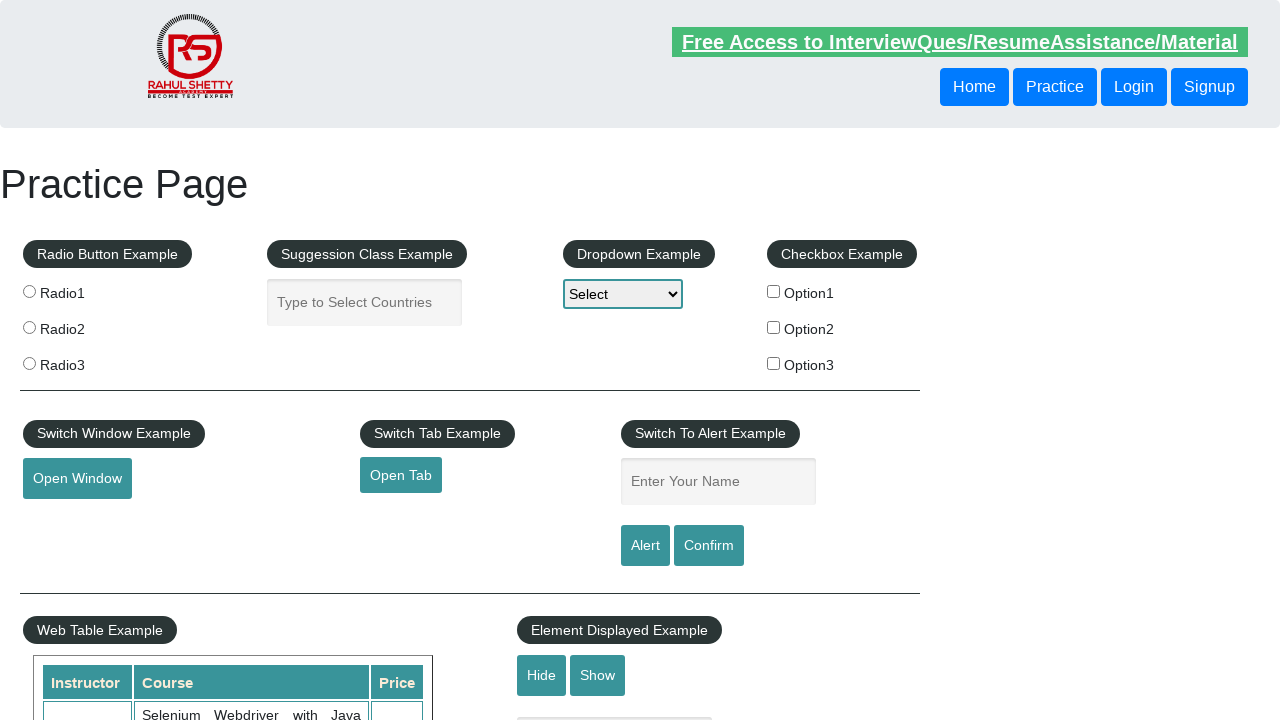

Clicked confirm button and dismissed the confirmation dialog at (709, 546) on #confirmbtn
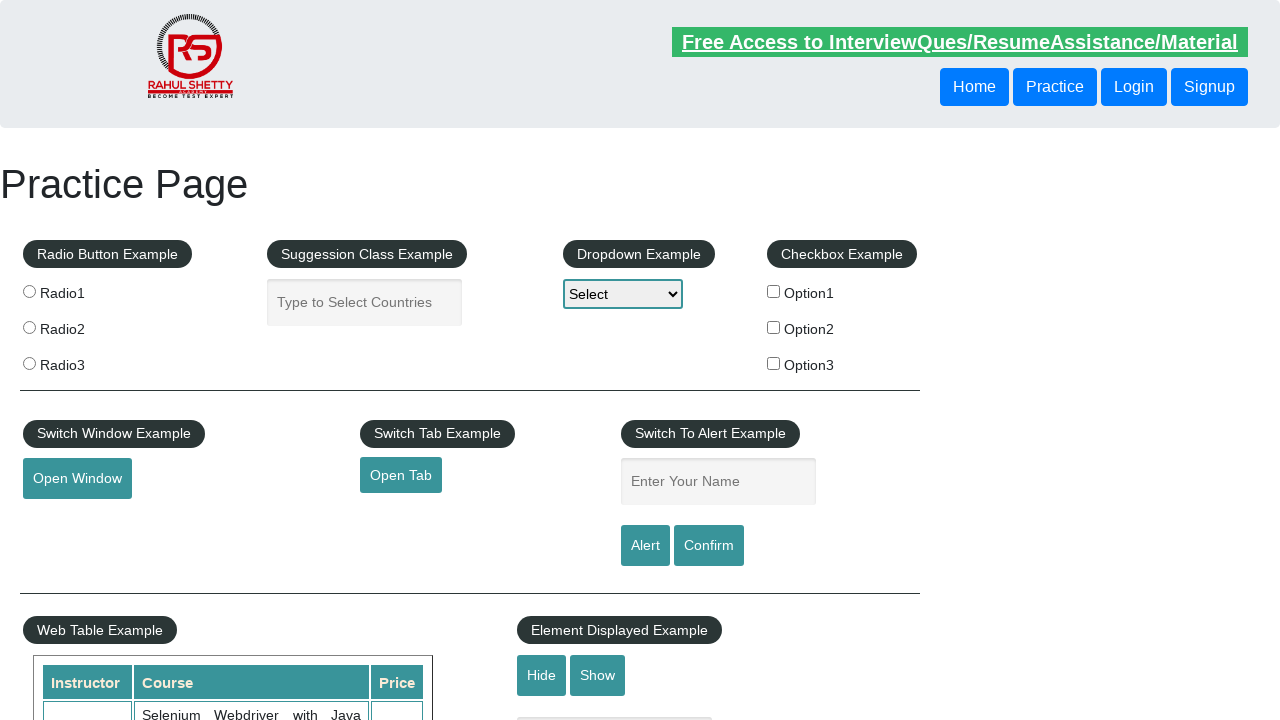

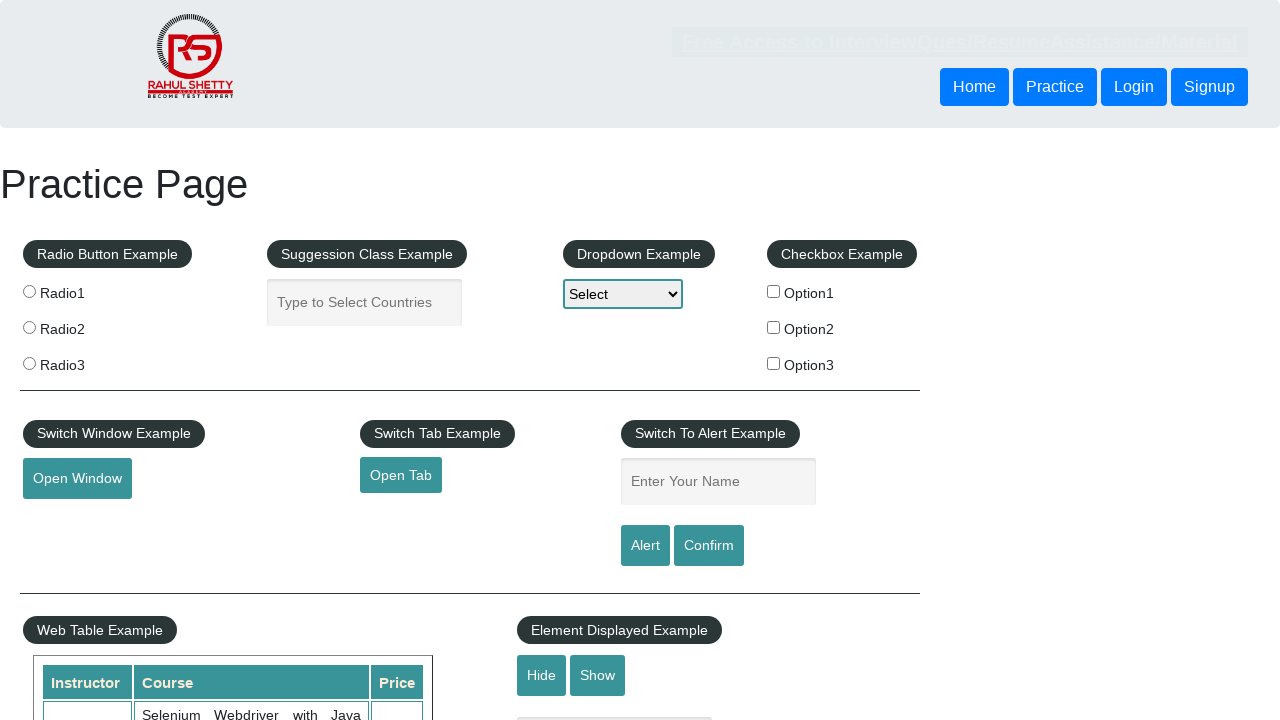